Tests selecting an option from a non-standard dropdown menu by clicking the dropdown and choosing Algeria from the country list

Starting URL: https://semantic-ui.com/modules/dropdown.html

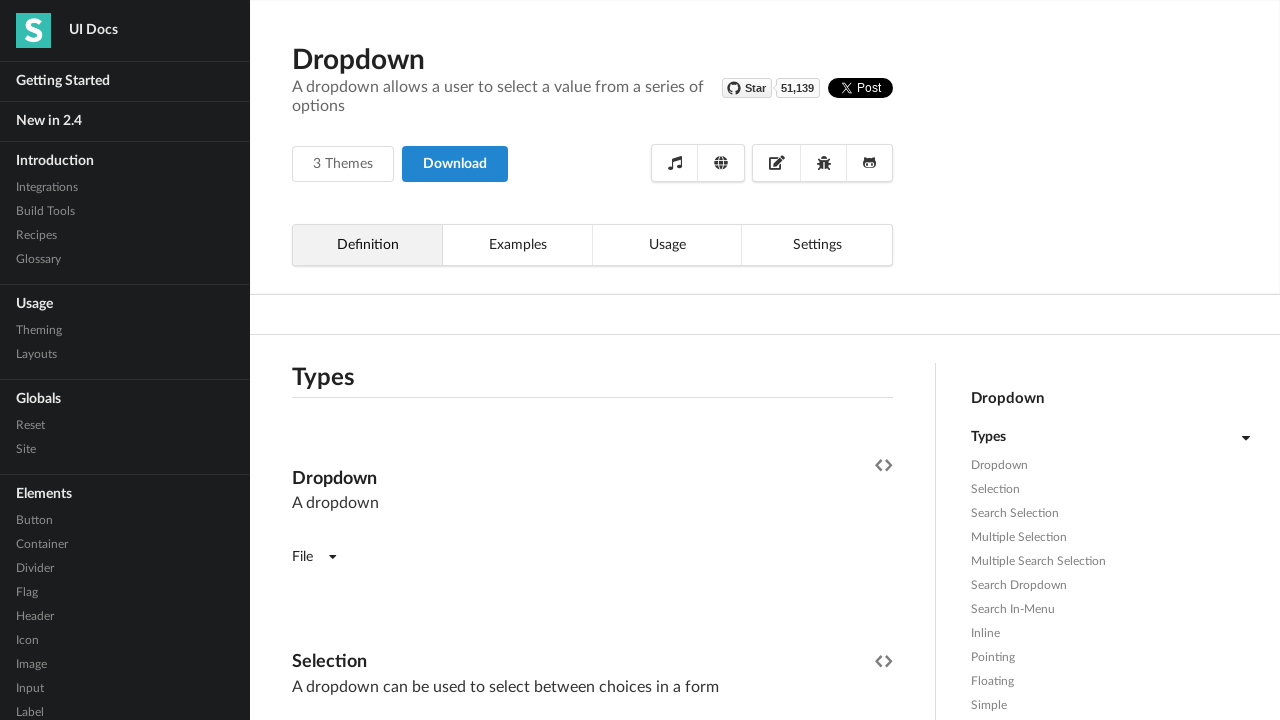

Clicked on the country dropdown to open it at (592, 361) on (//div[@class='ui fluid search selection dropdown'])[1]
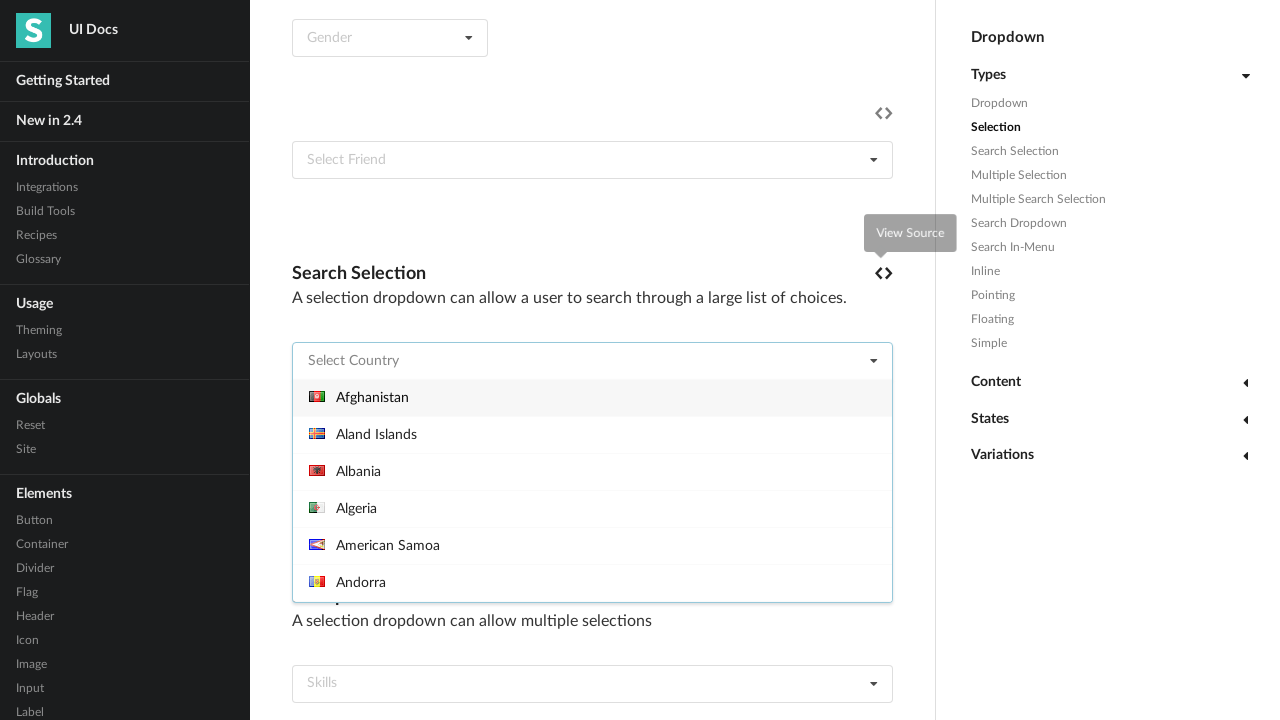

Waited for dropdown to open
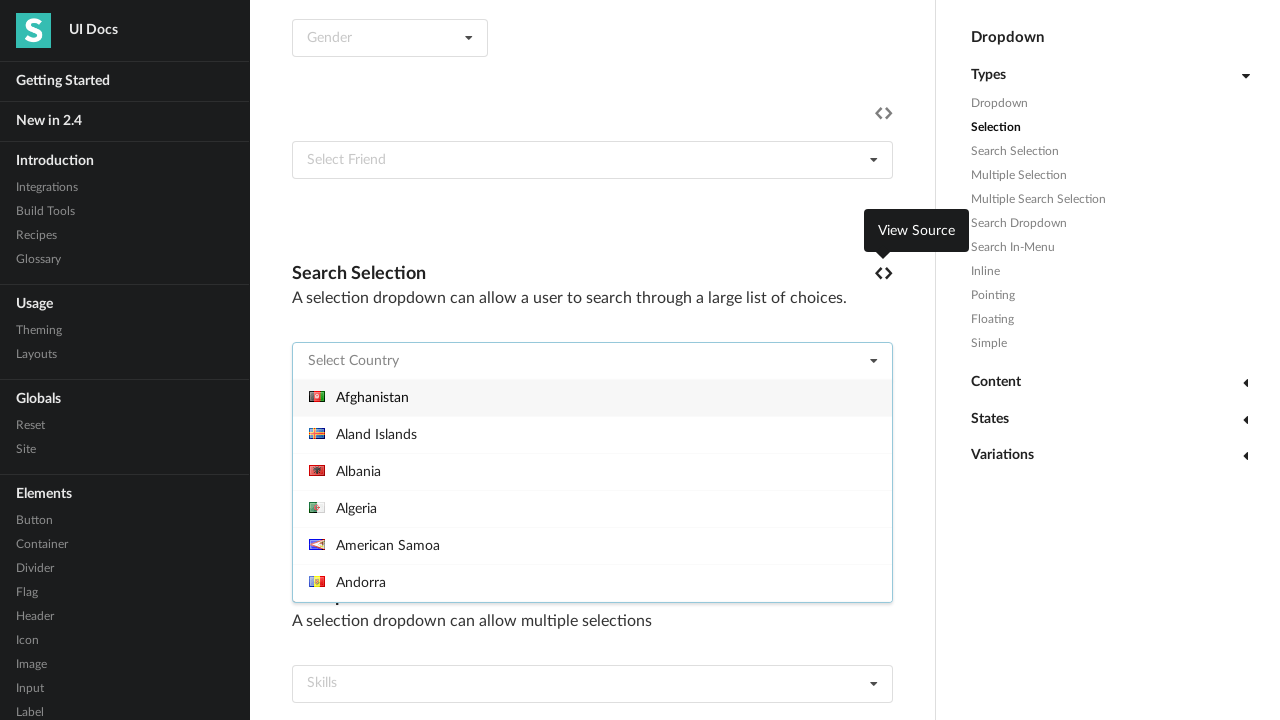

Selected Algeria from the dropdown options at (592, 508) on (//div[text()='Algeria'])[1]
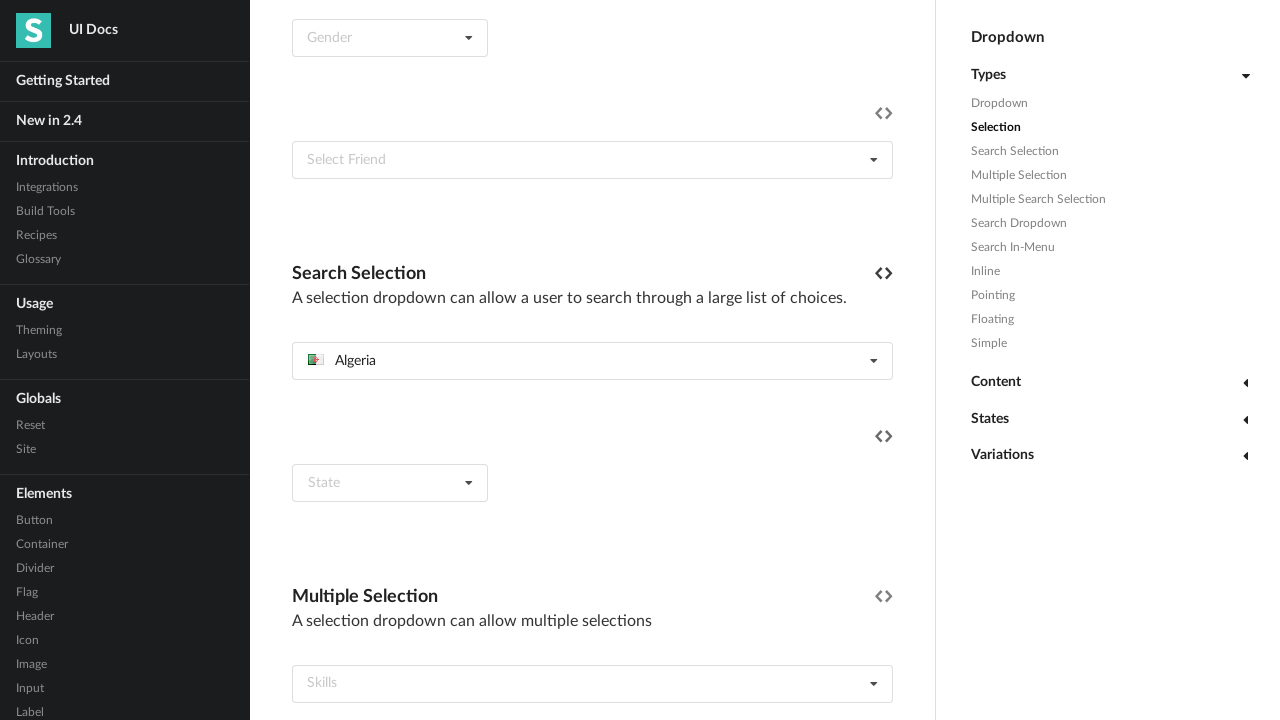

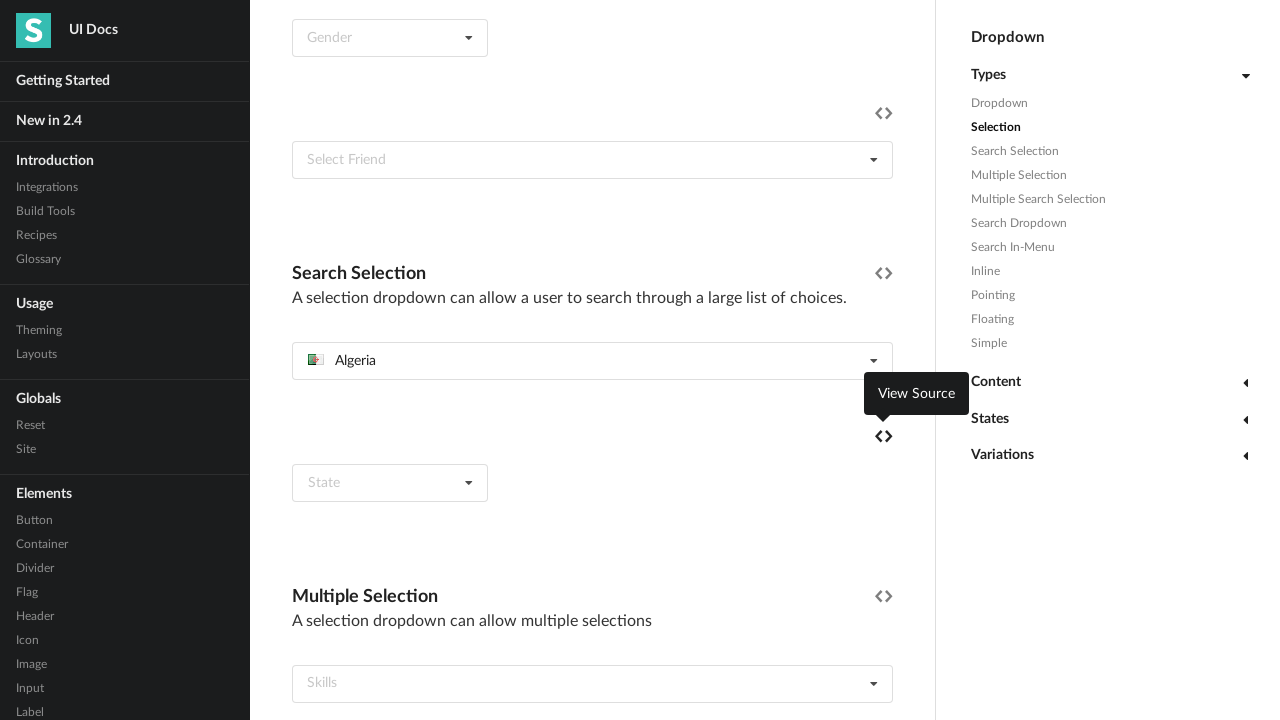